Tests closing a modal dialog by clicking the OK button

Starting URL: https://testpages.eviltester.com/styled/alerts/fake-alert-test.html

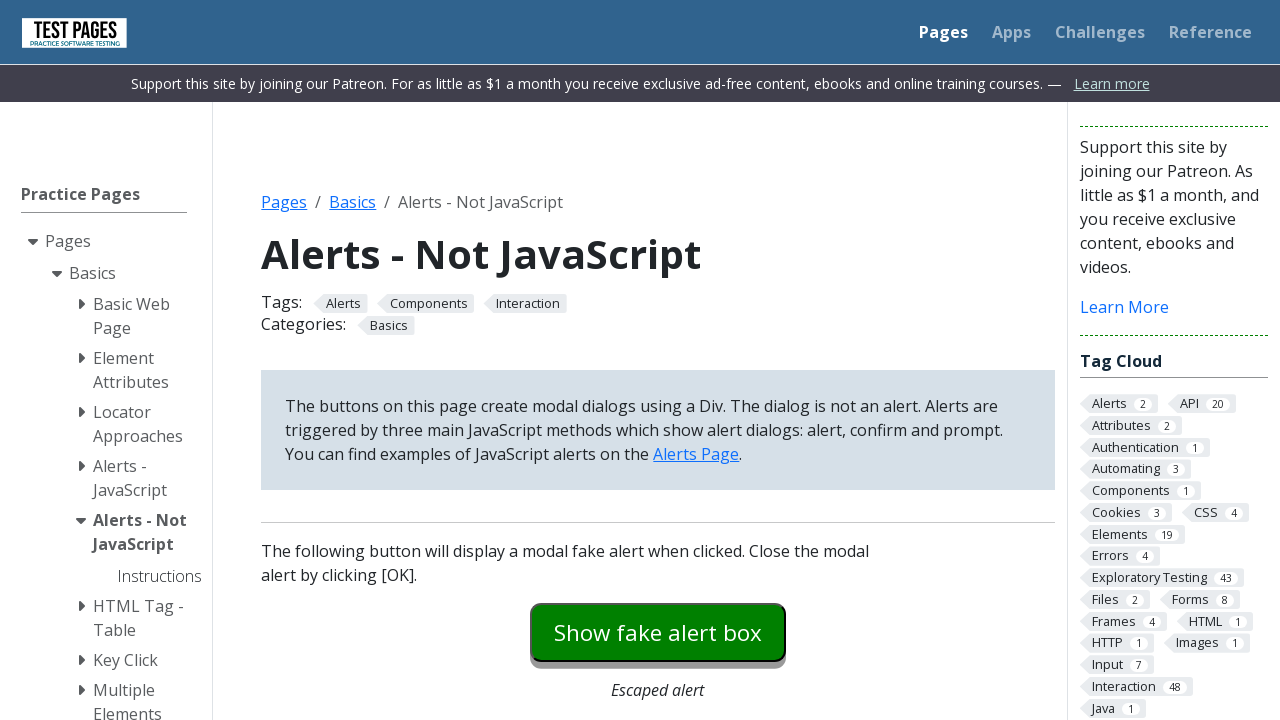

Clicked button to open modal dialog at (658, 360) on #modaldialog
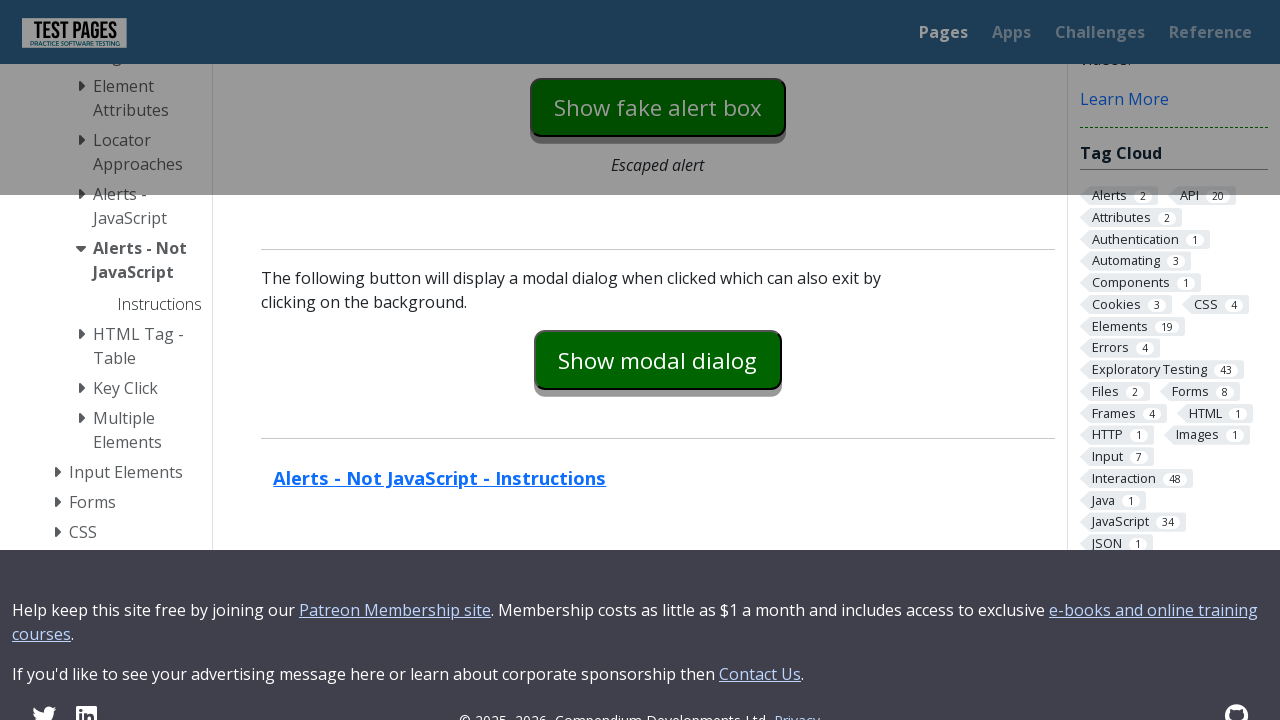

Modal dialog opened and dialog text became visible
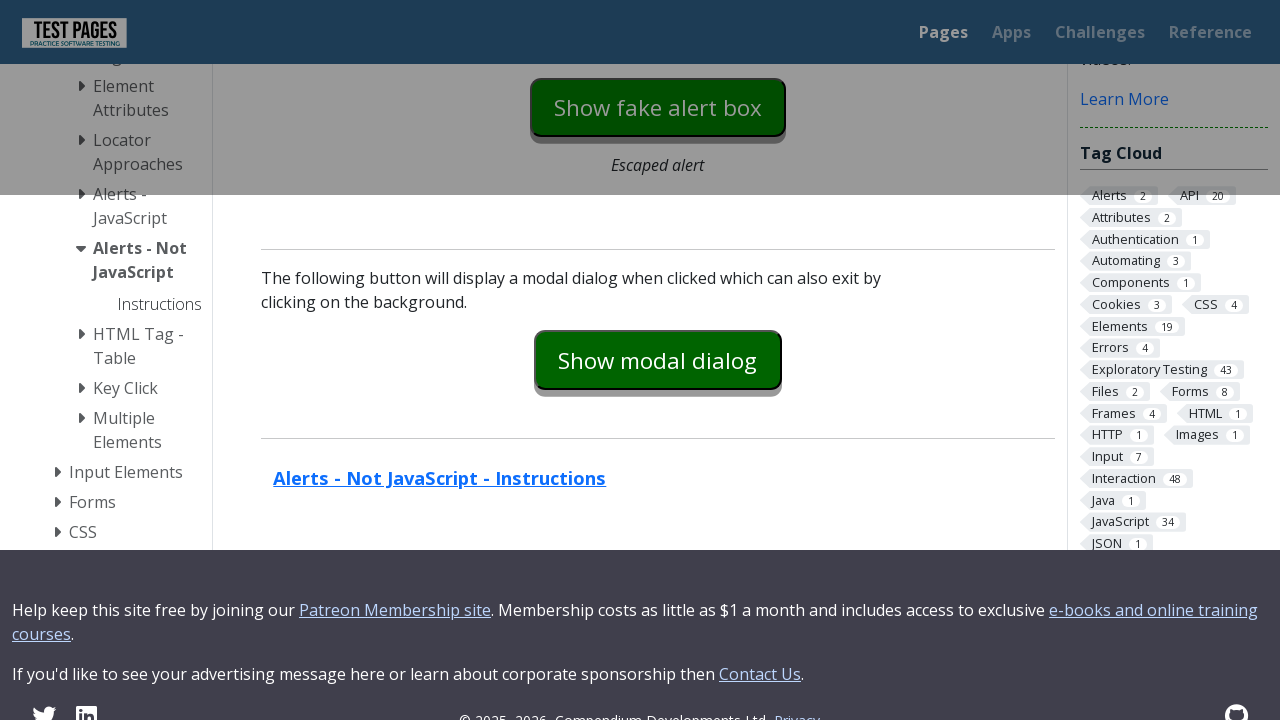

Clicked OK button to close modal dialog at (719, 361) on #dialog-ok
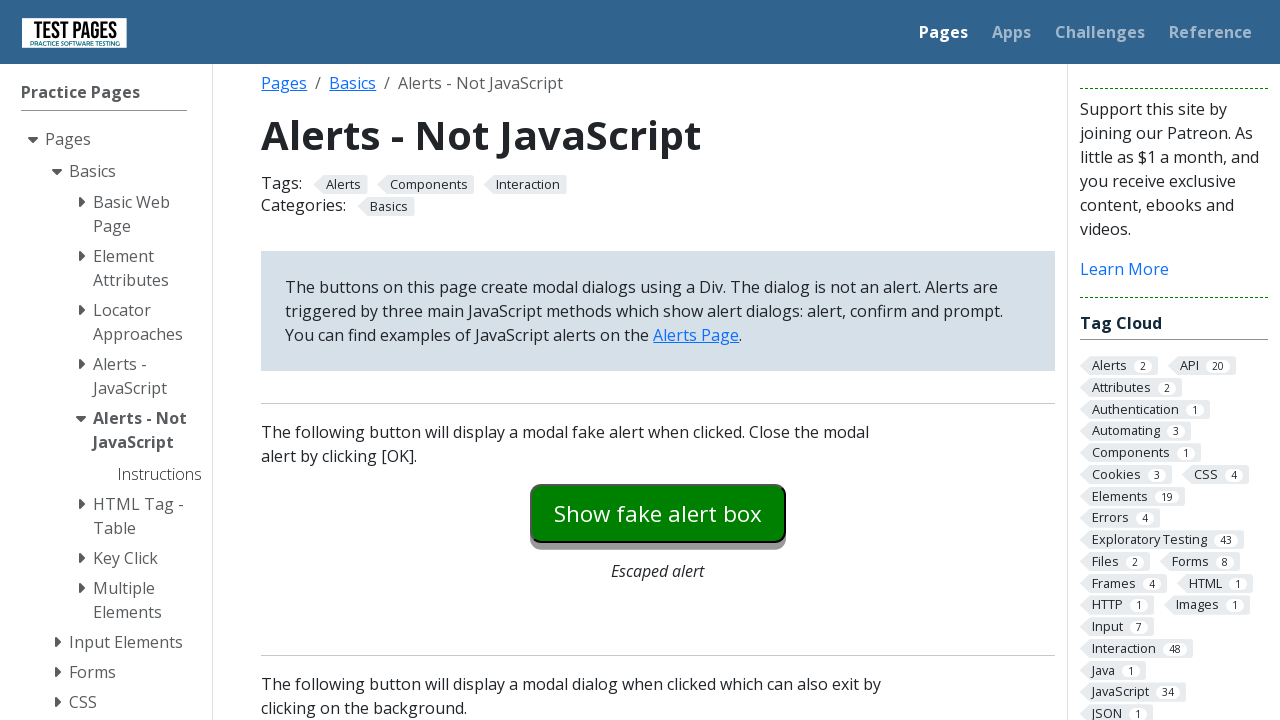

Modal dialog closed and dialog text is now hidden
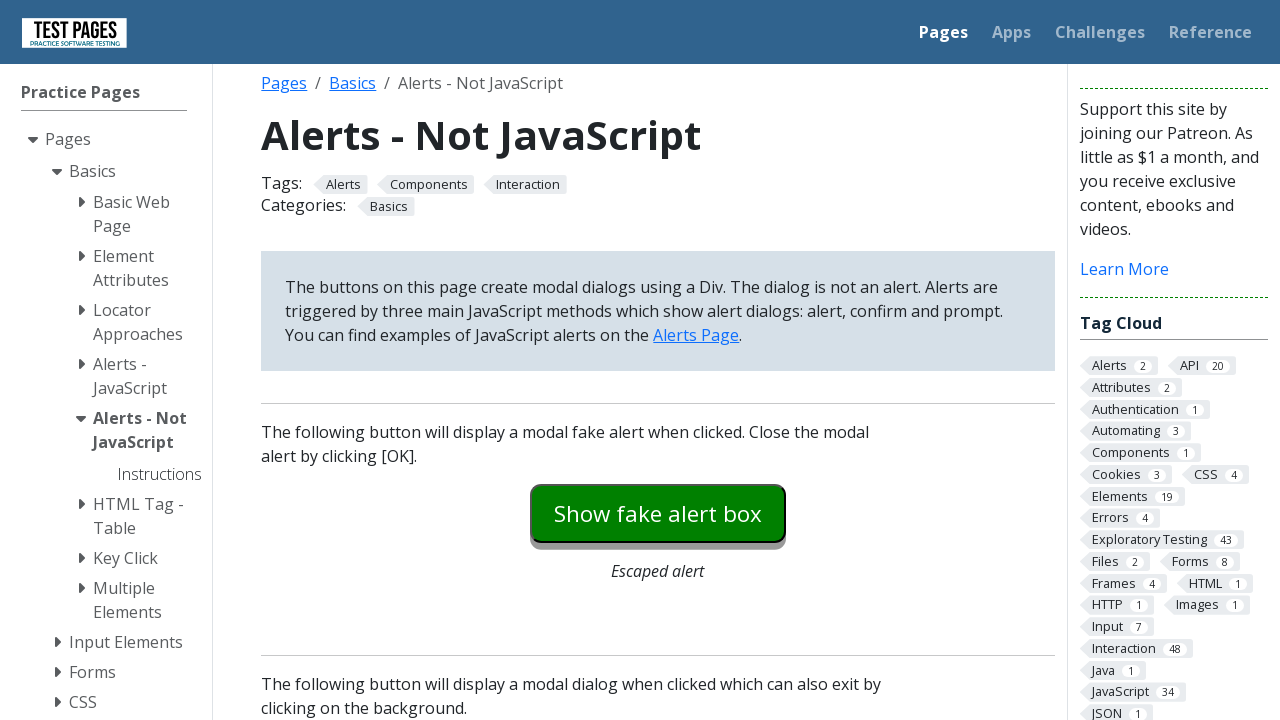

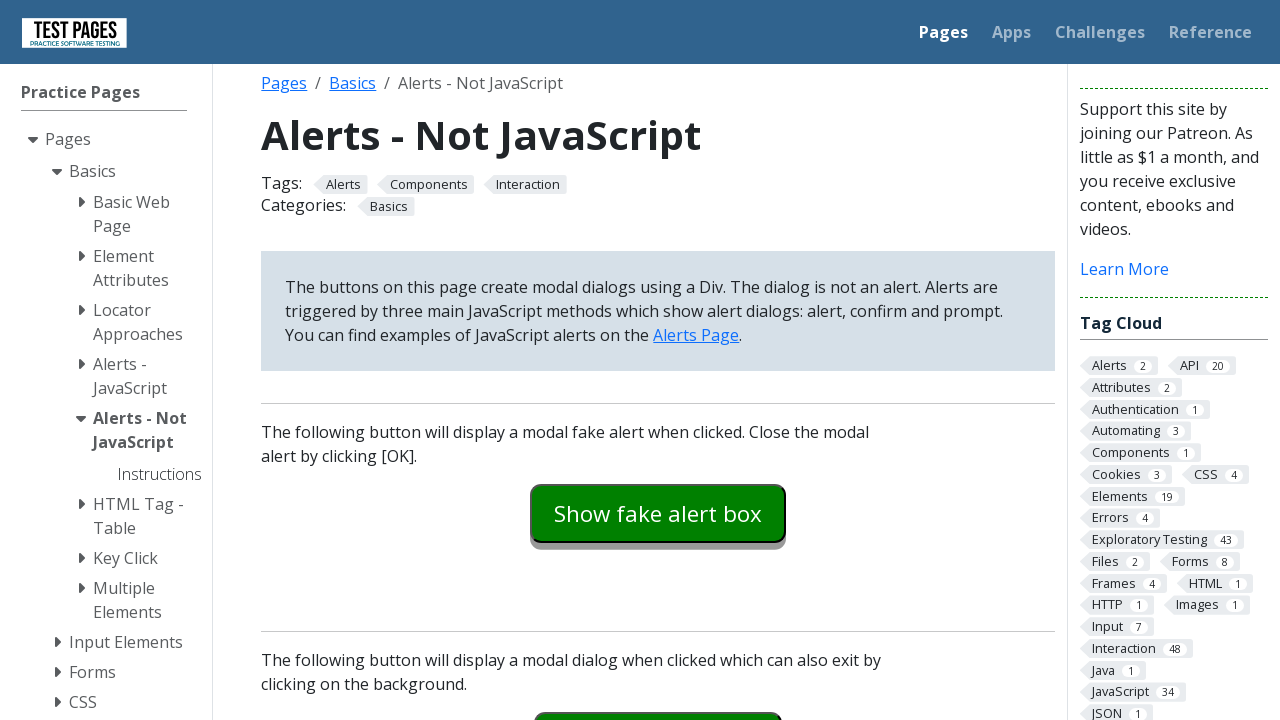